Tests clicking a growing clickable button and verifies that "Event Triggered" message appears after the click

Starting URL: https://testpages.herokuapp.com/styled/challenges/growing-clickable.html

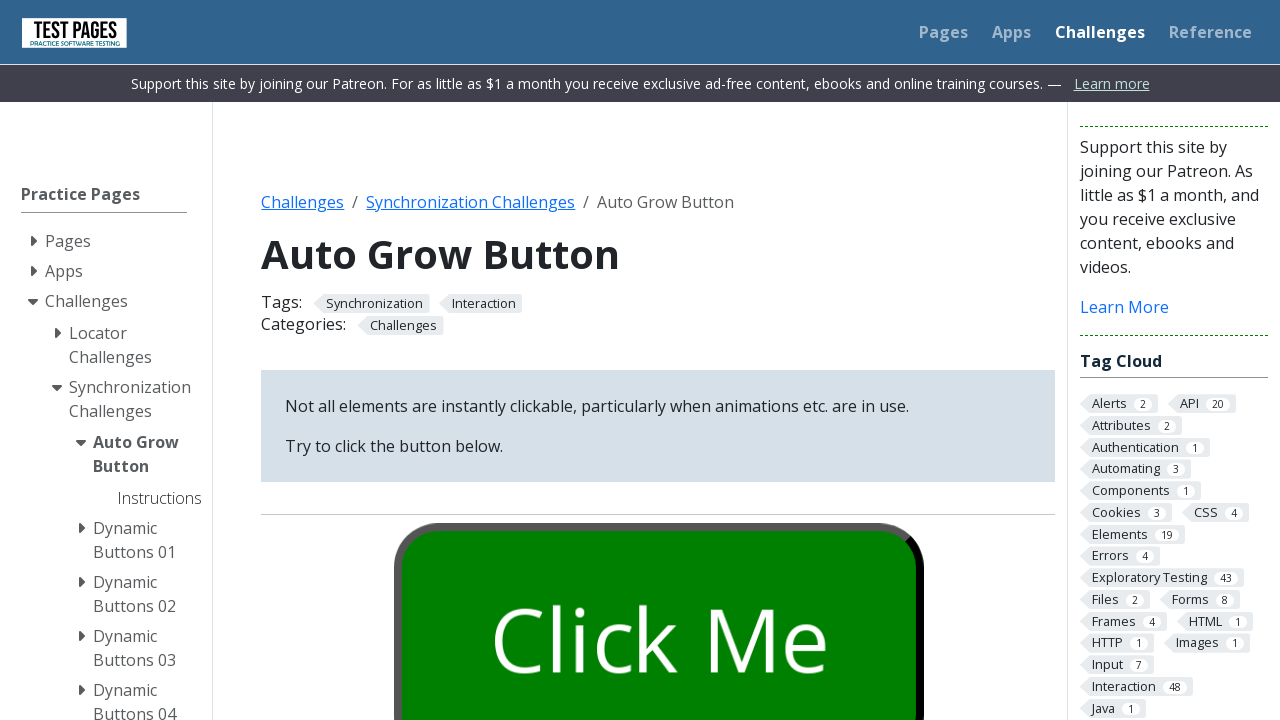

Growing clickable button became visible
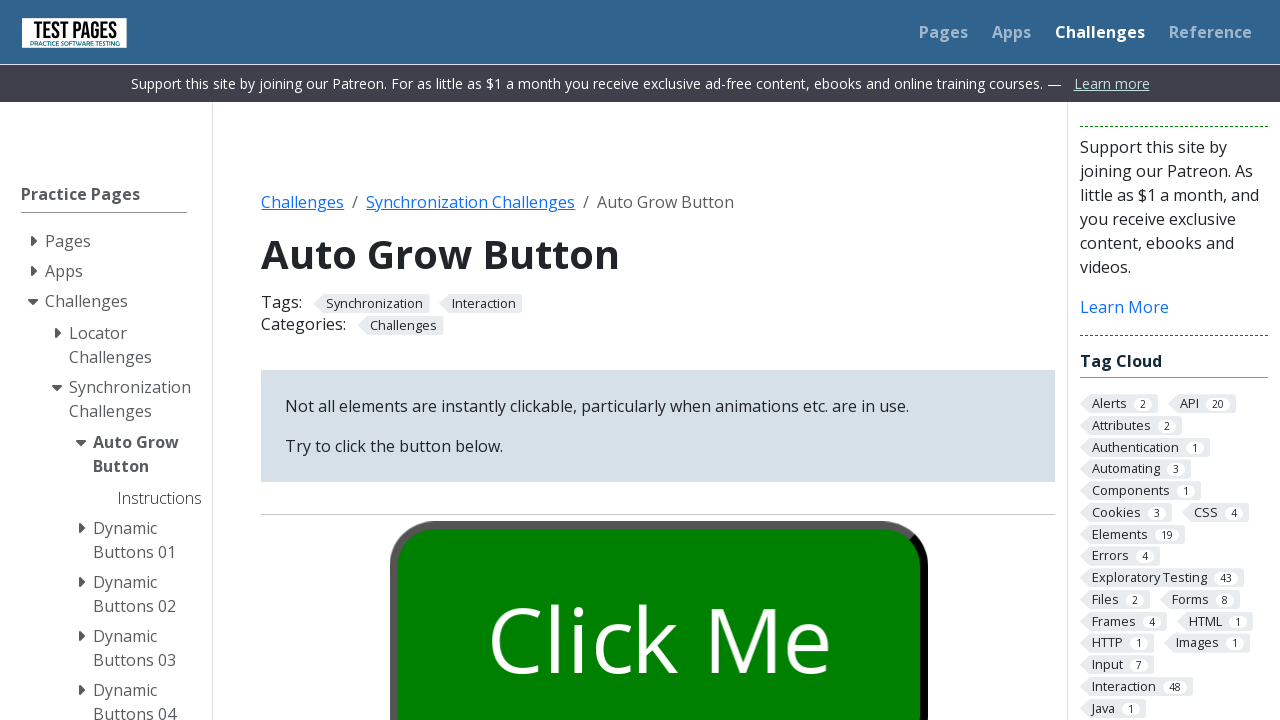

Clicked the growing clickable button at (658, 600) on #growbutton
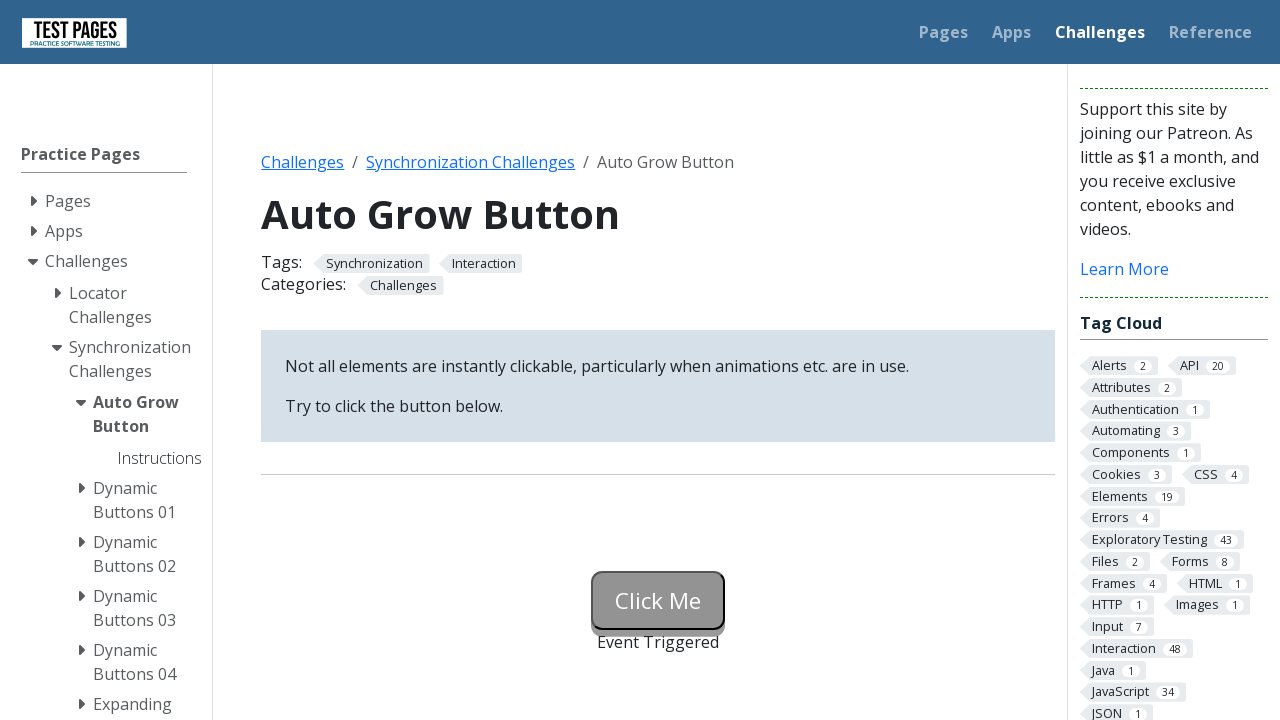

Event Triggered message became visible
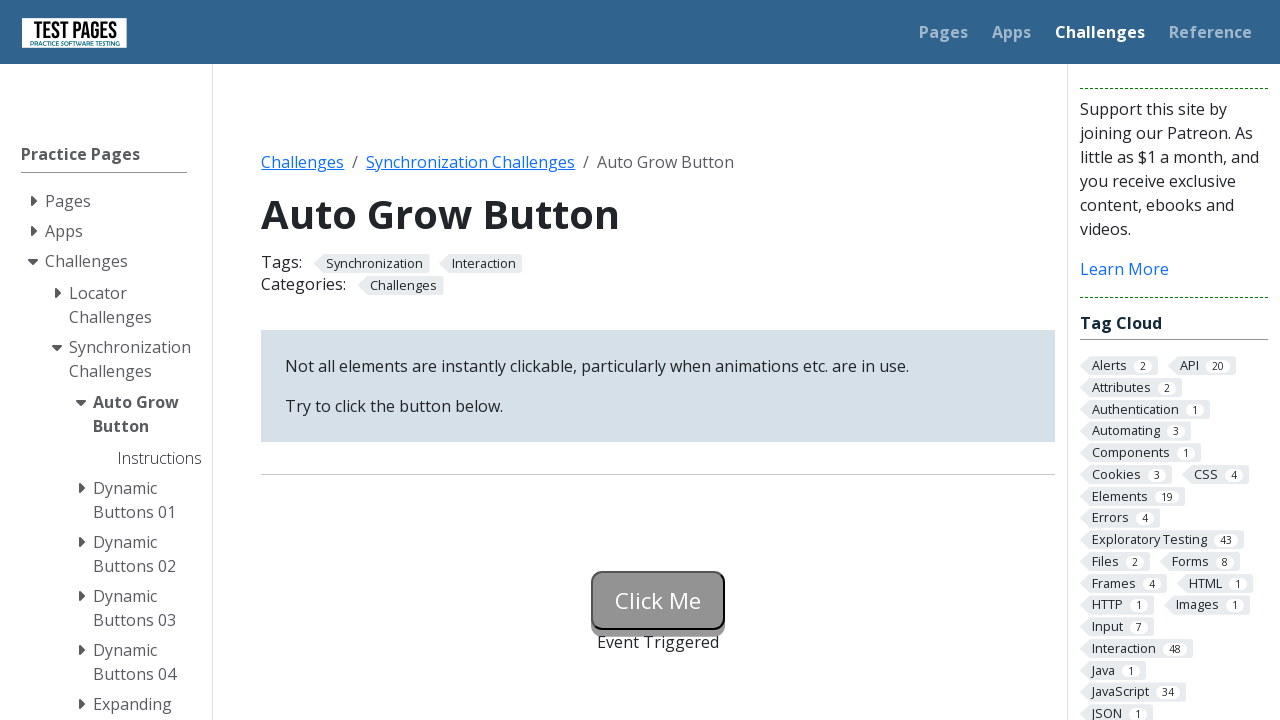

Located the event status message element
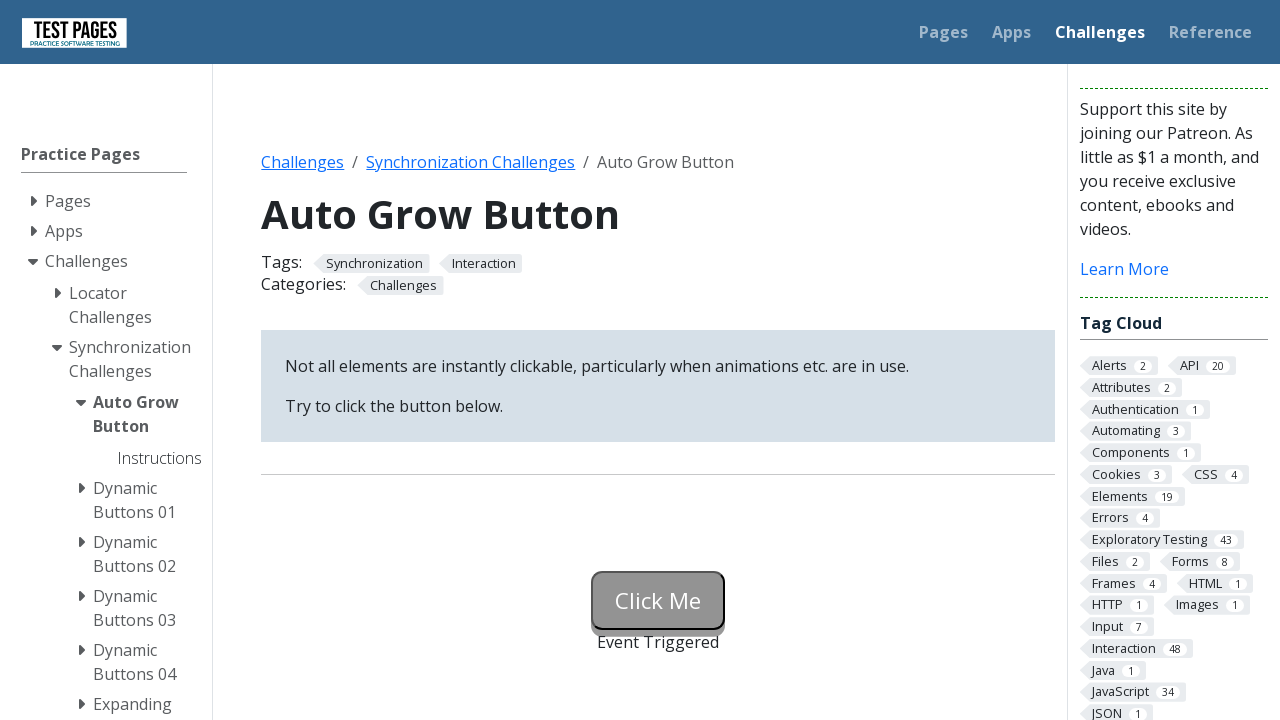

Verified that 'Event Triggered' message is present in the status element
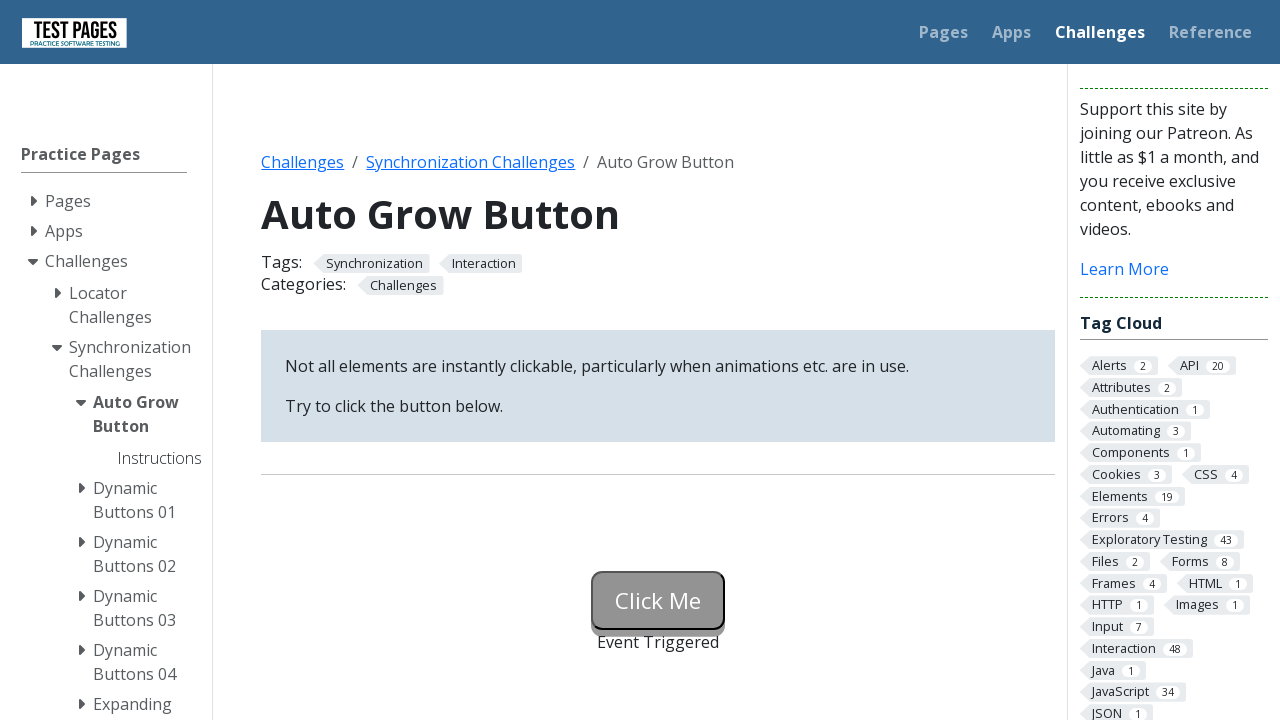

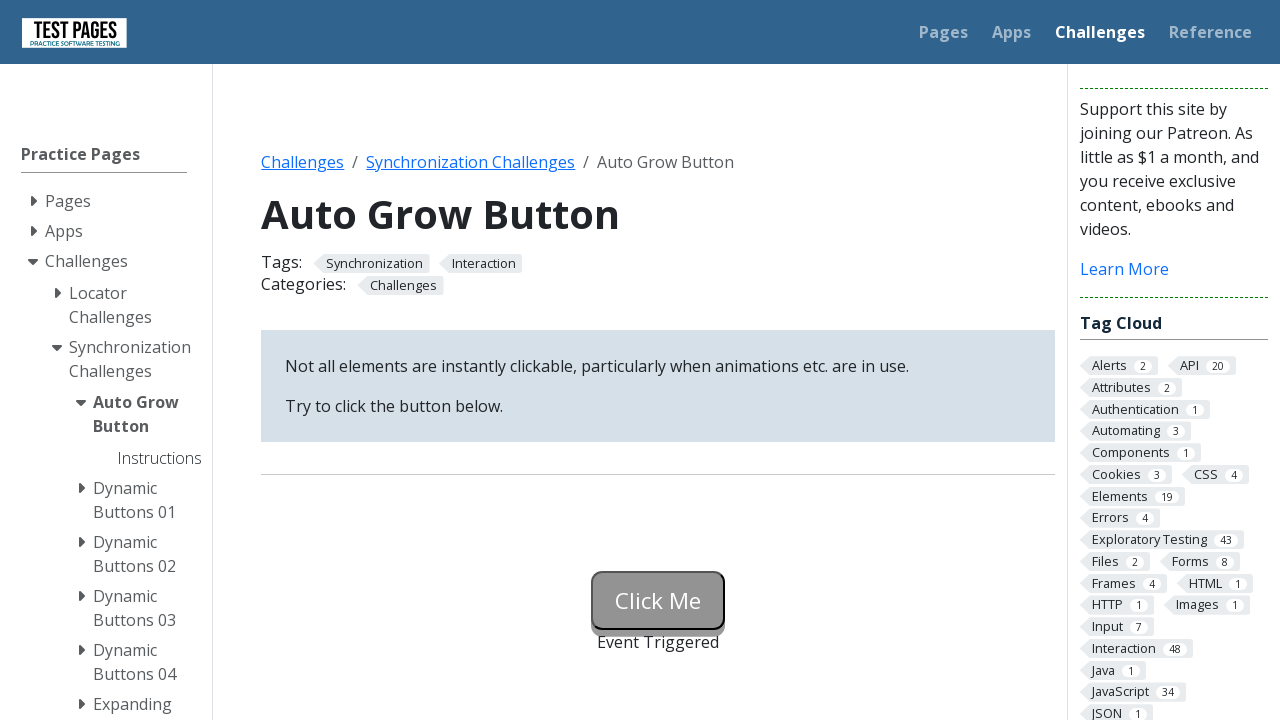